Navigates to Playwright homepage, verifies the title contains "Playwright", then clicks the documentation link and verifies navigation to the Installation page.

Starting URL: https://playwright.dev

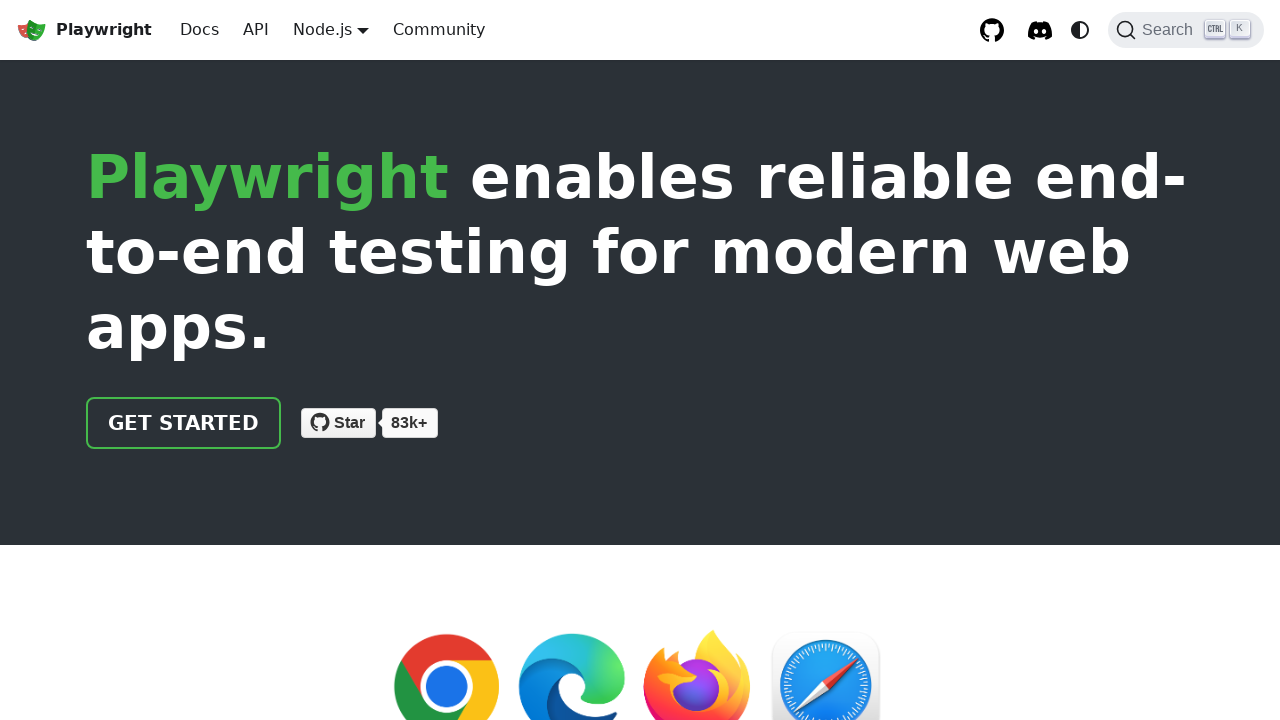

Navigated to Playwright homepage
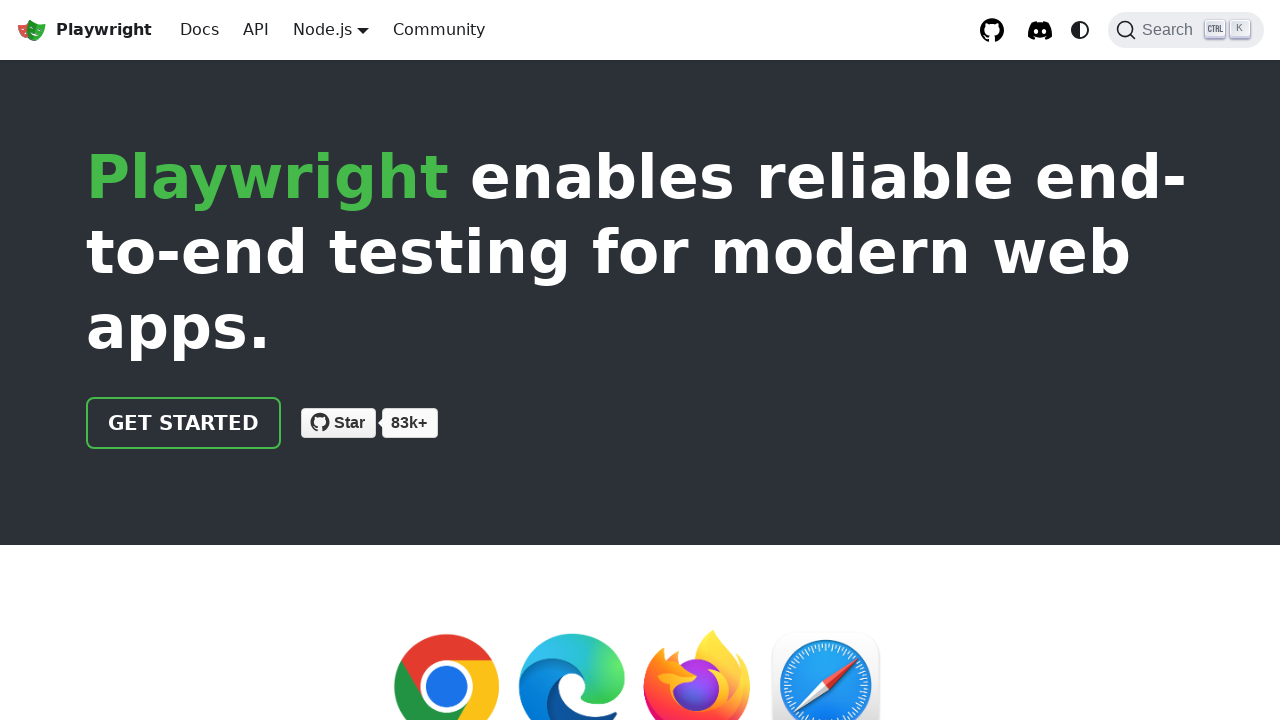

Verified page title contains 'Playwright'
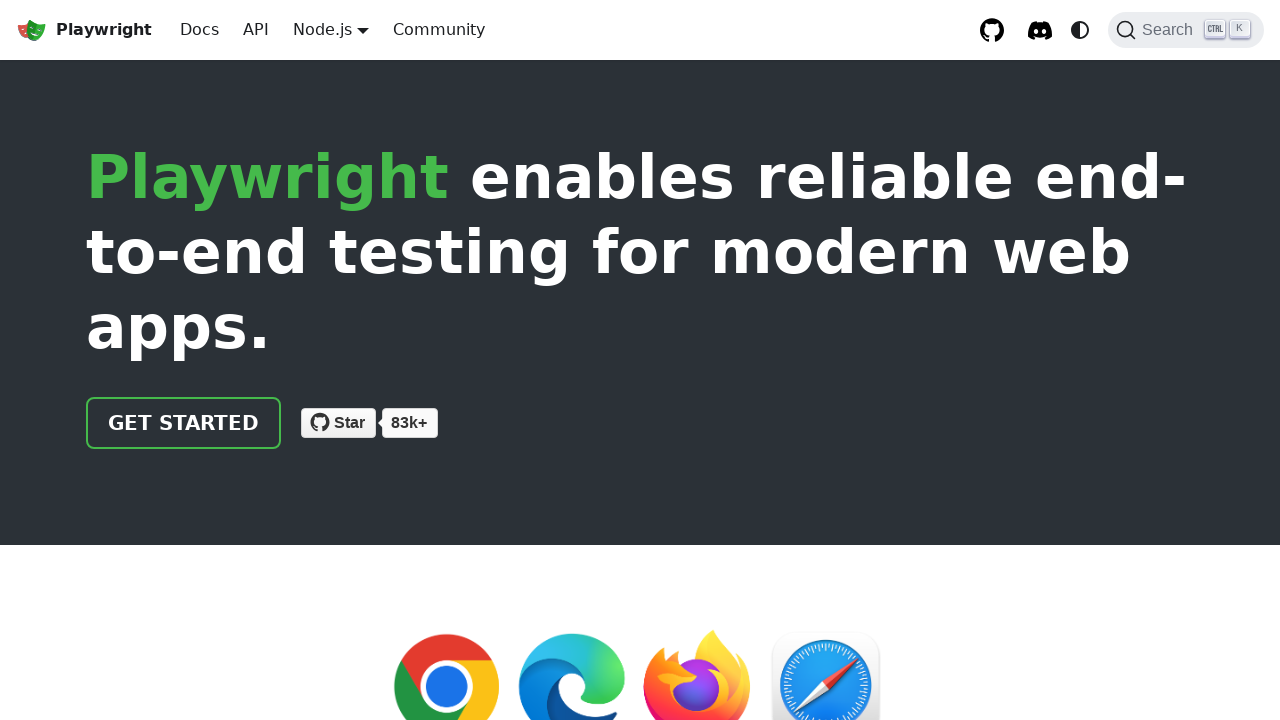

Clicked documentation/Get Started link at (184, 423) on xpath=//html/body/div/div[2]/header/div/div/a
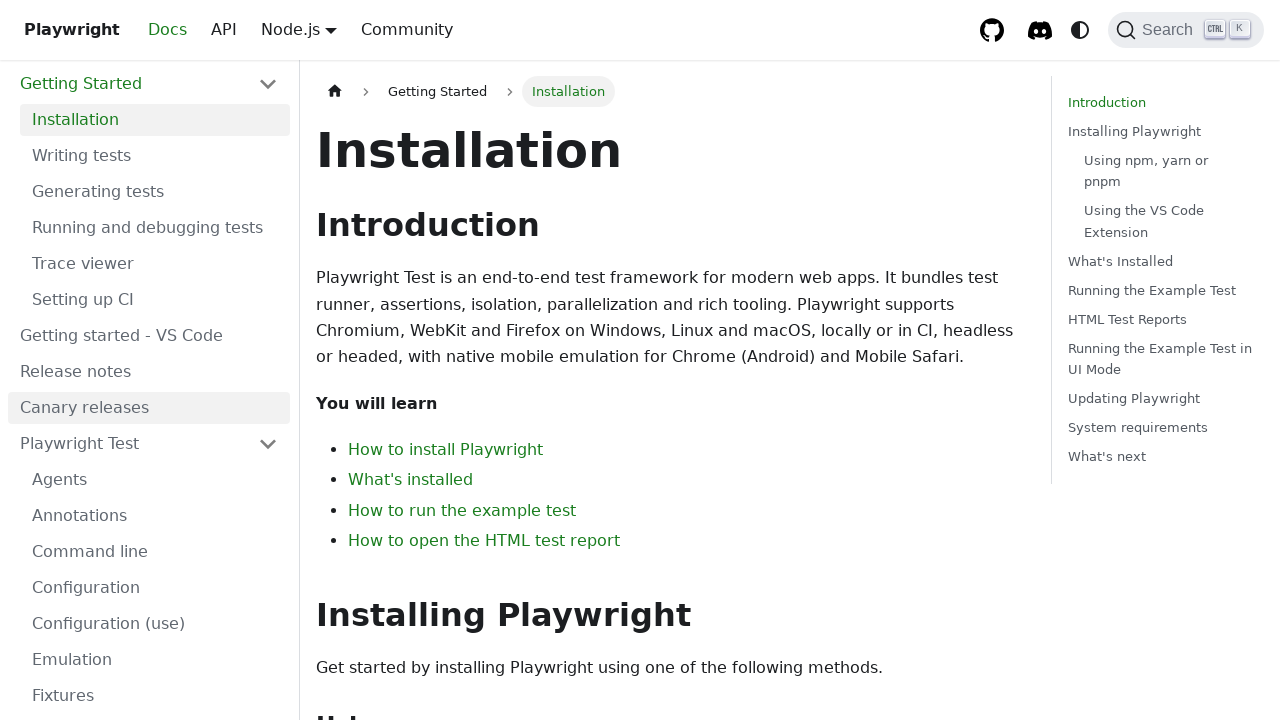

Verified navigation to Installation page
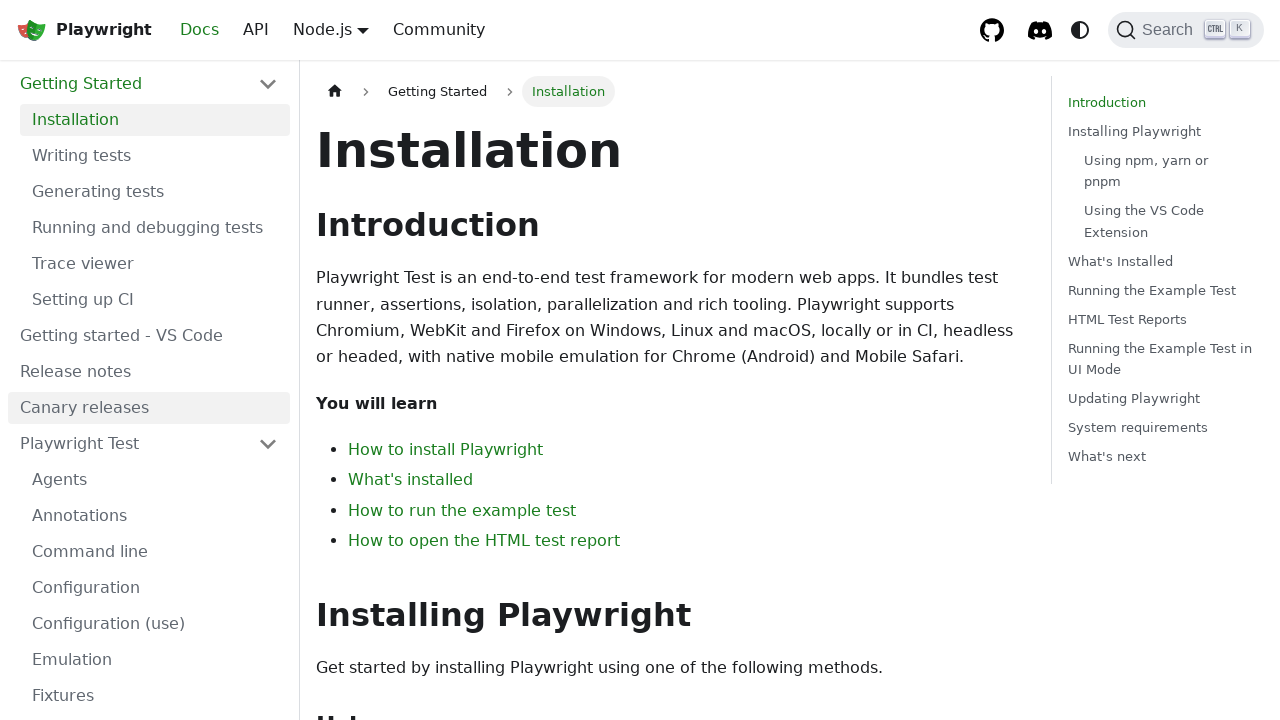

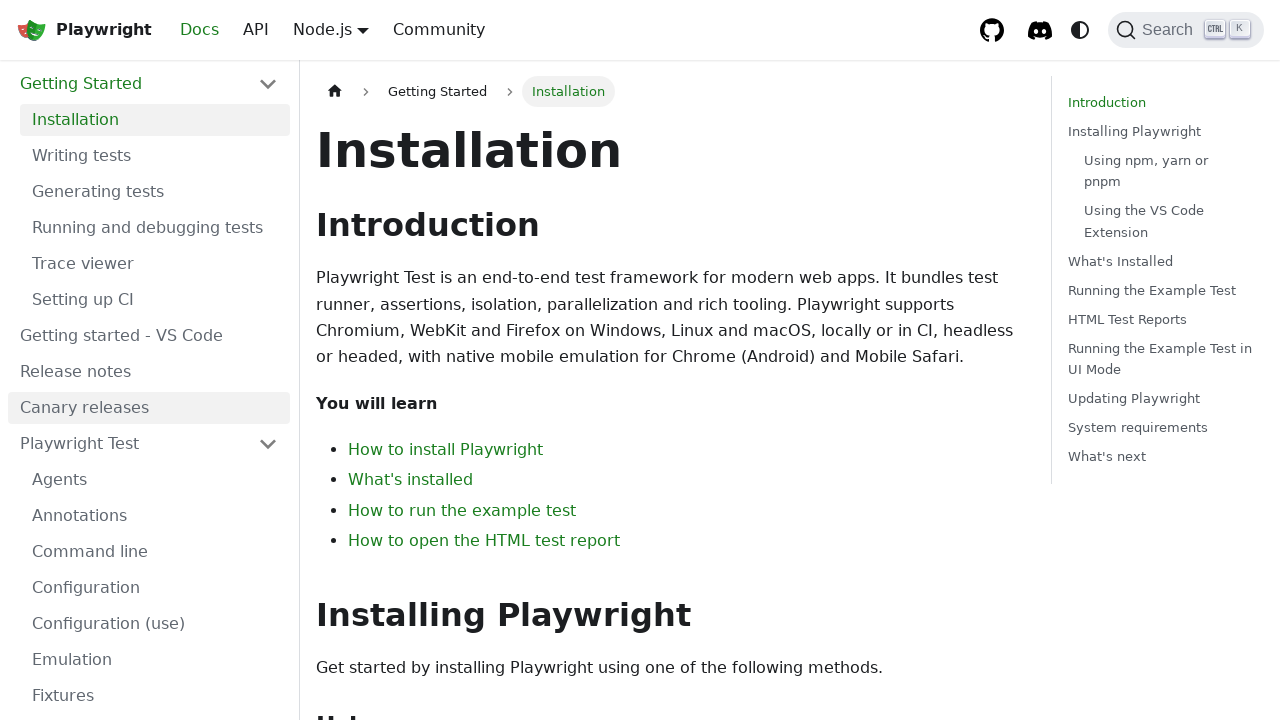